Tests window handling by opening a new window, switching to it, verifying content, then switching back to the parent window

Starting URL: https://www.letskodeit.com/practice

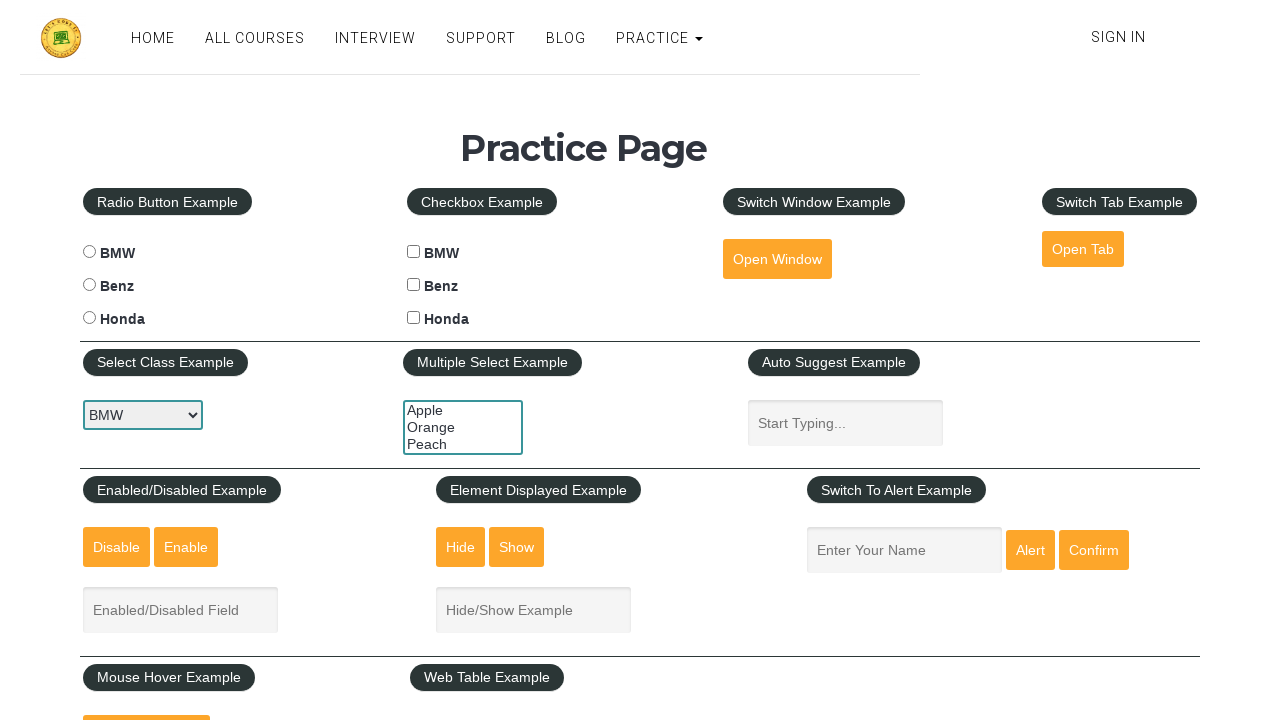

Clicked button to open new window at (777, 259) on #openwindow
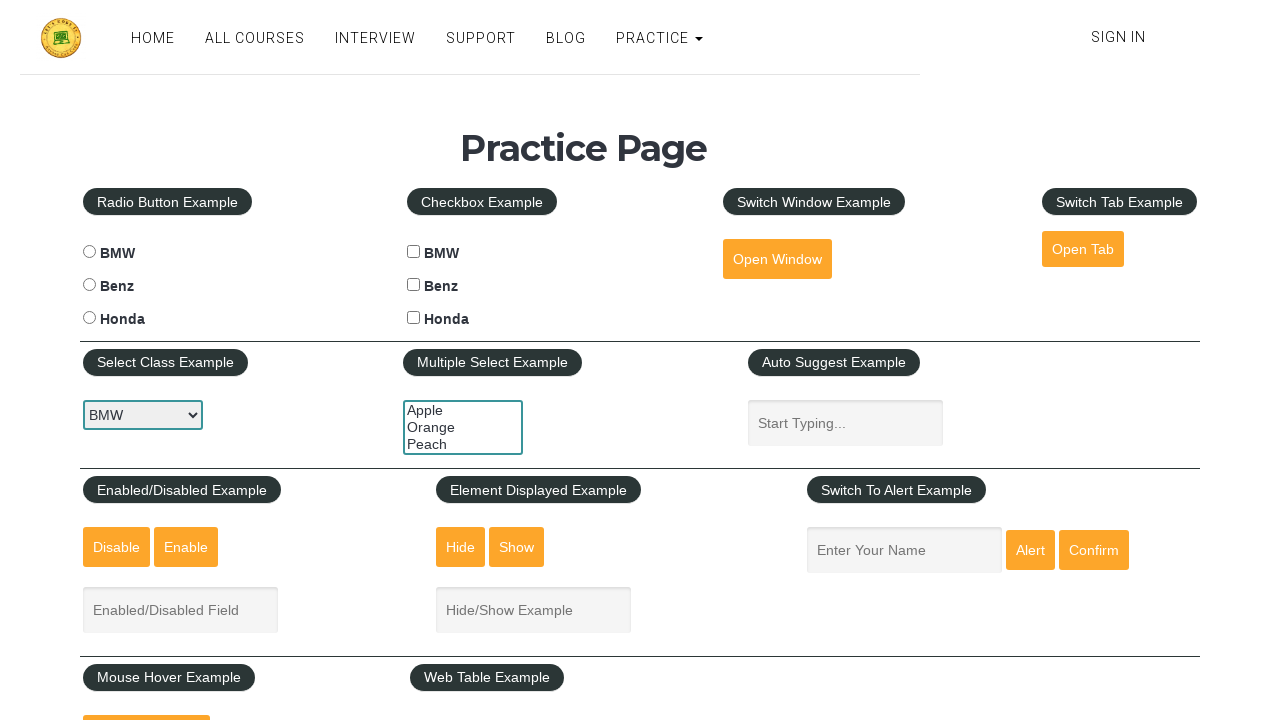

New window/tab opened and context captured at (777, 259) on #openwindow
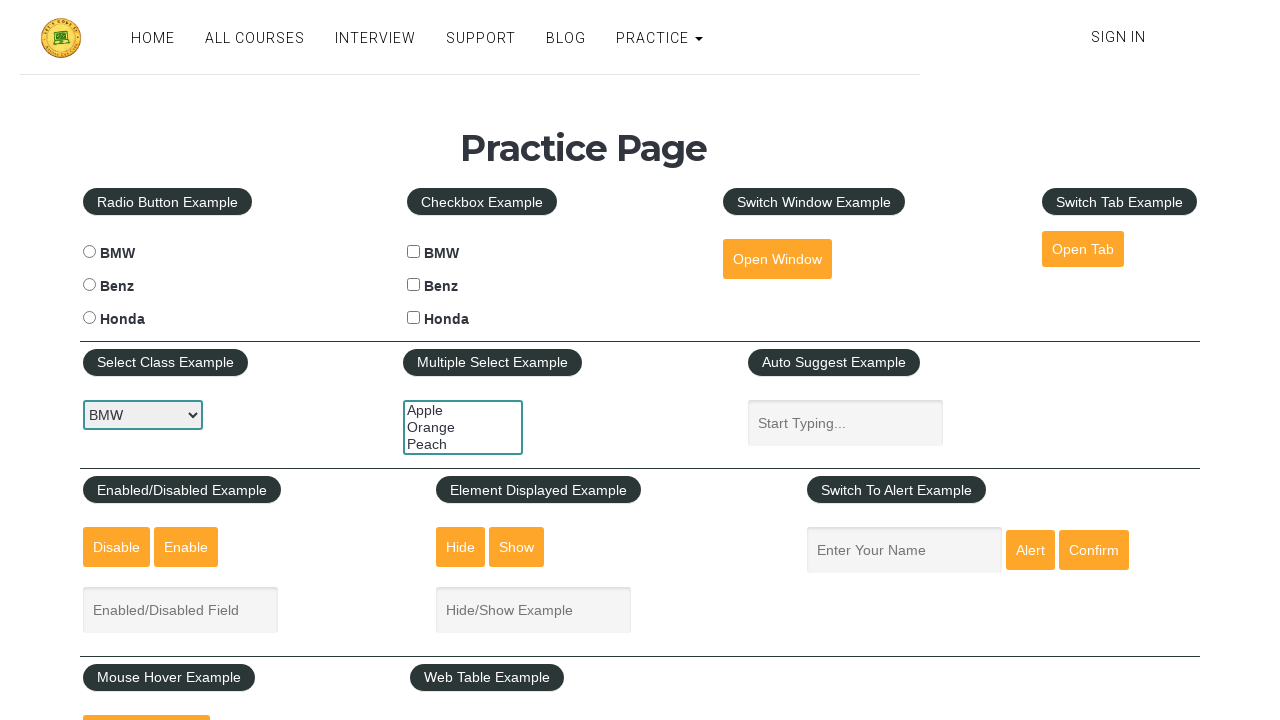

Switched to new window/tab
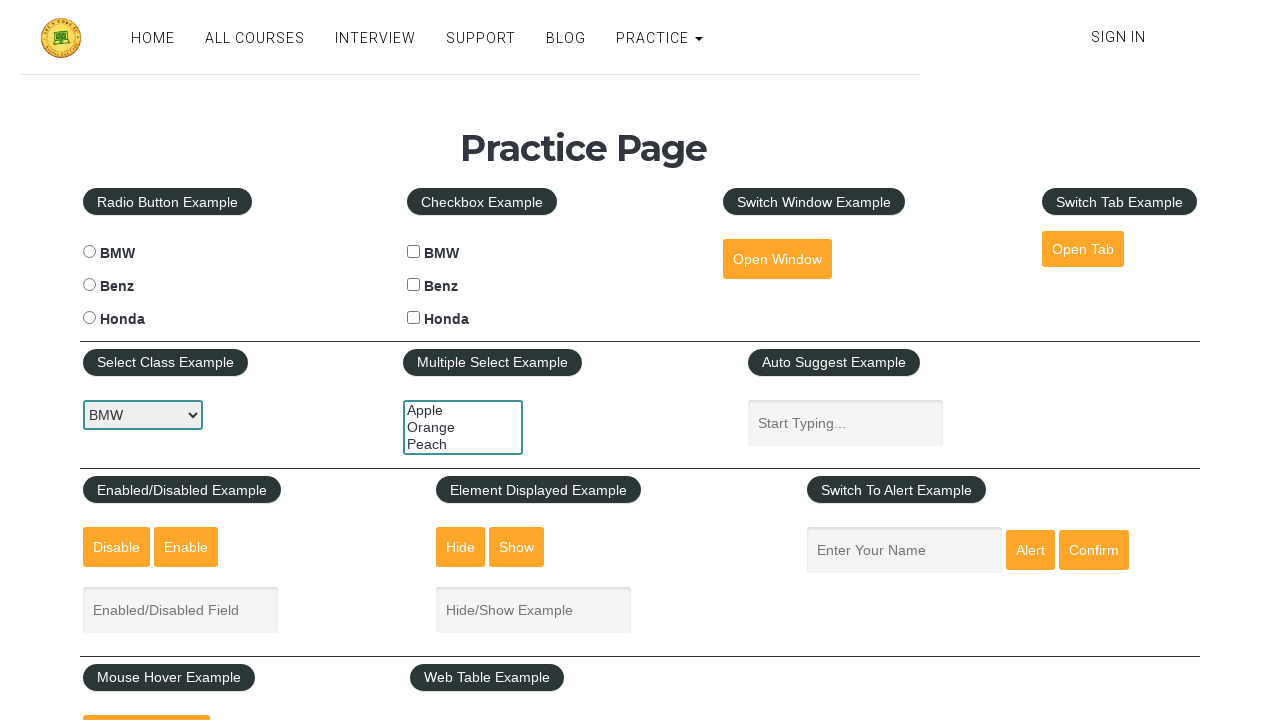

Sign In link loaded in new window
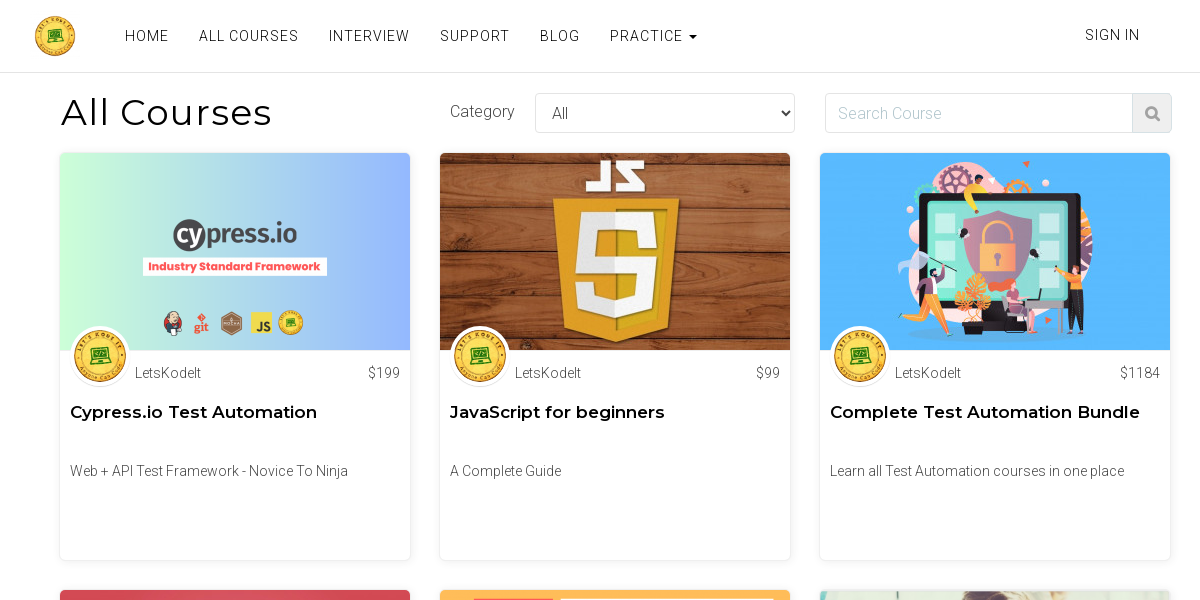

Extracted Sign In link text: 'Sign In'
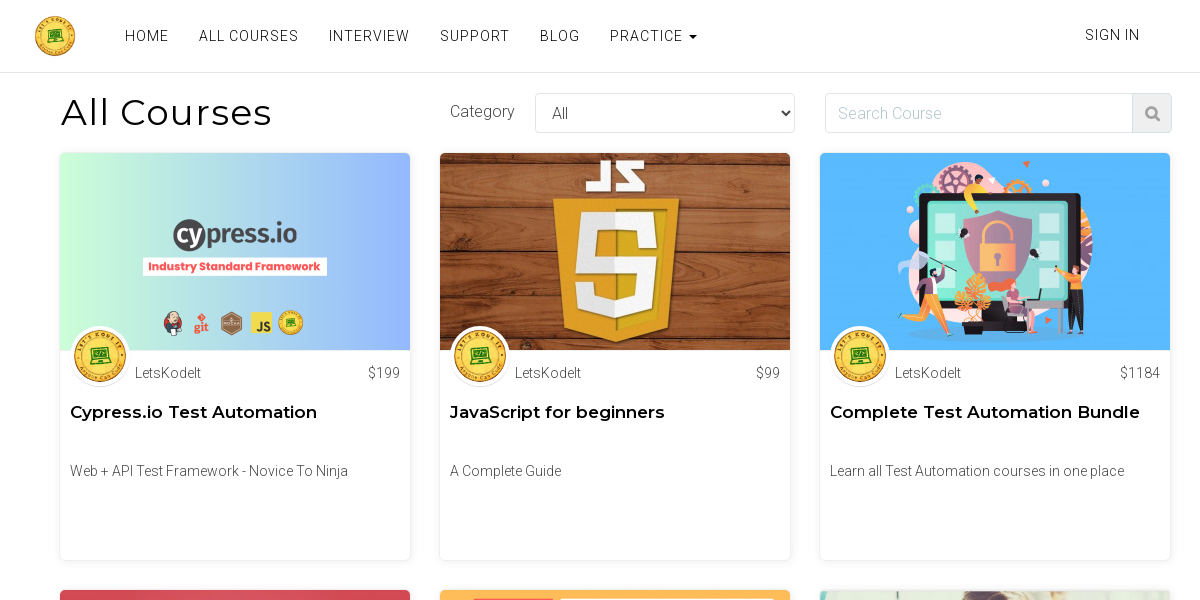

Closed new window/tab
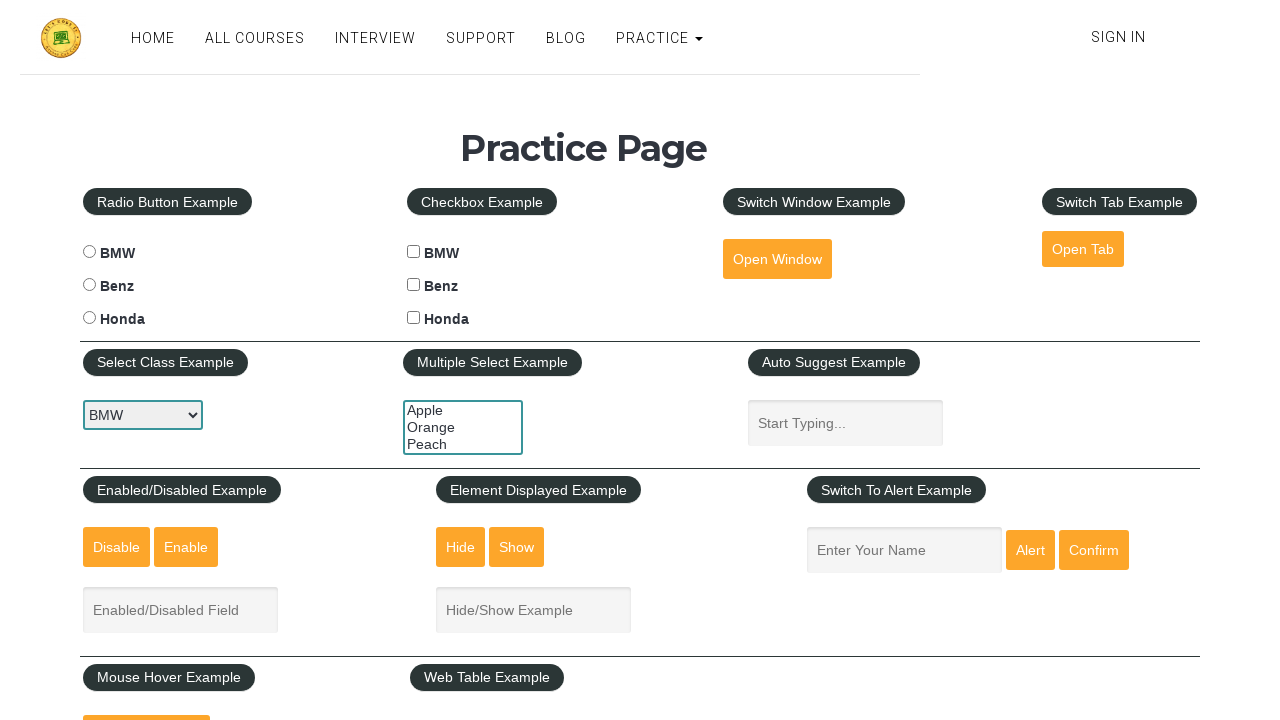

Waited 1 second to ensure parent window is active
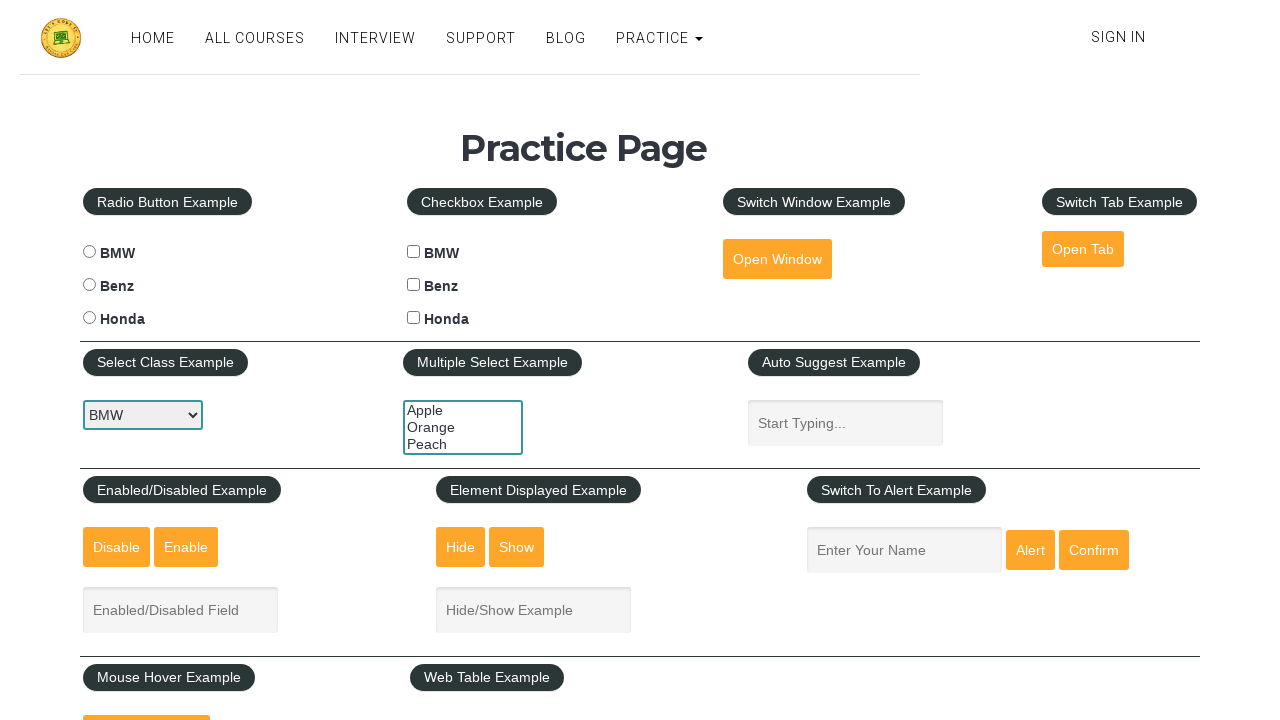

Retrieved parent window title: 'Practice Page'
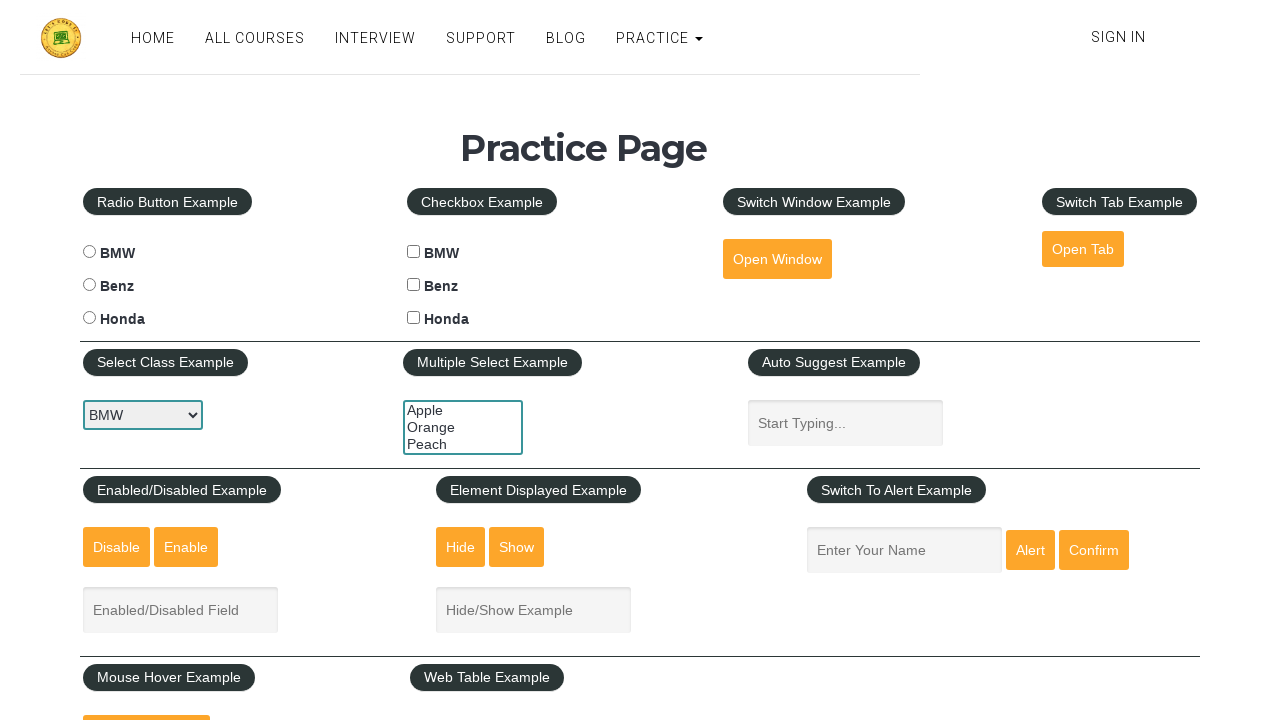

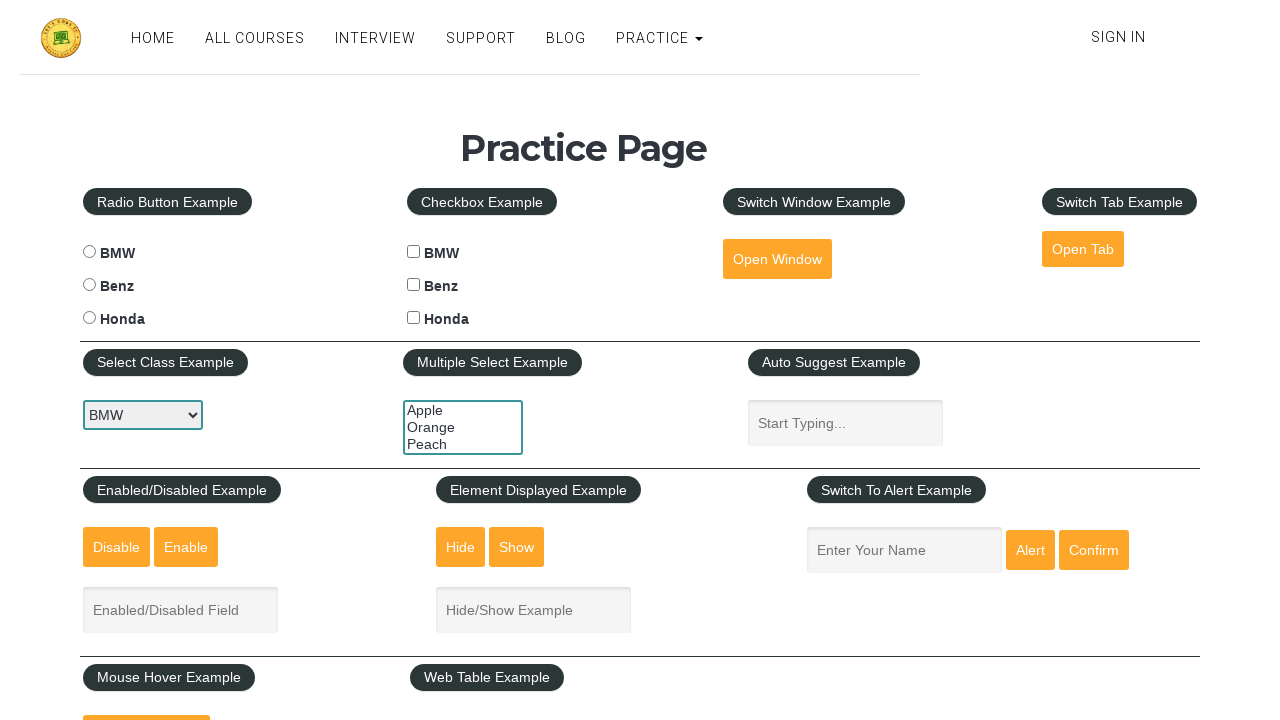